Tests navigation through the-internet.herokuapp.com by clicking on the Shifting Content link and then the Menu Element link to verify navigation flows work correctly.

Starting URL: https://the-internet.herokuapp.com/

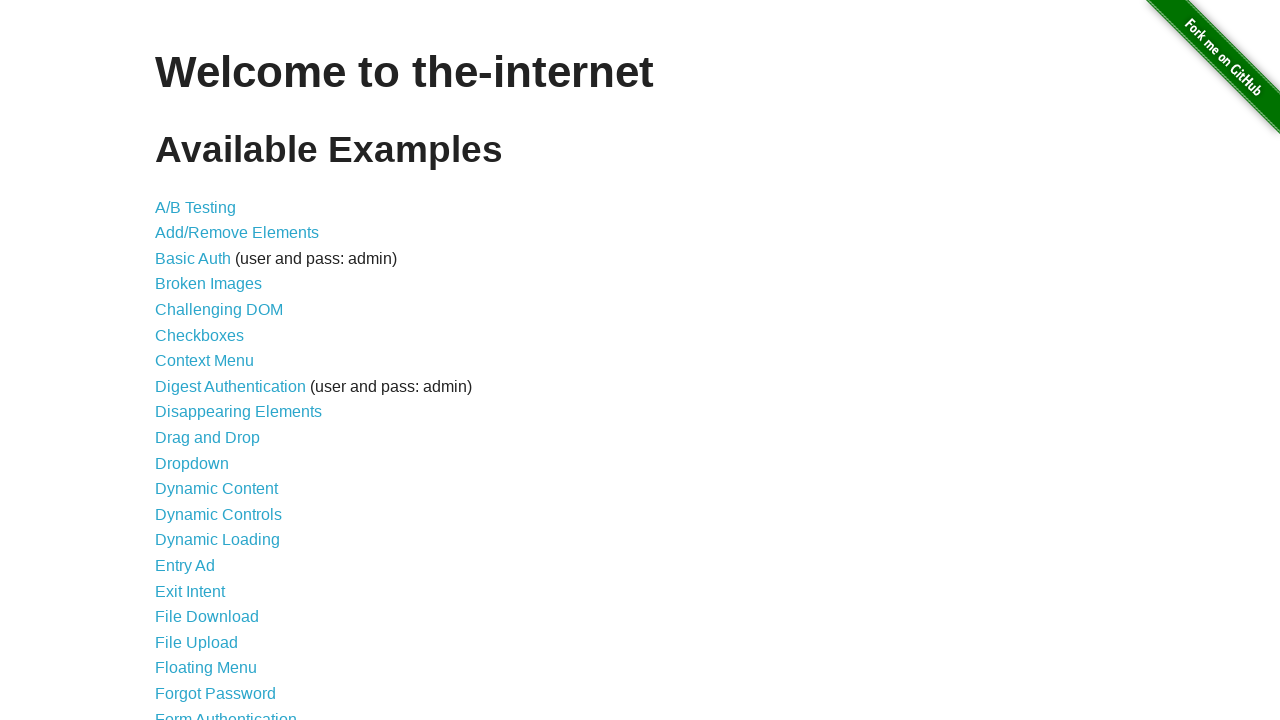

Clicked on 'Shifting Content' link at (212, 523) on a[href='/shifting_content']
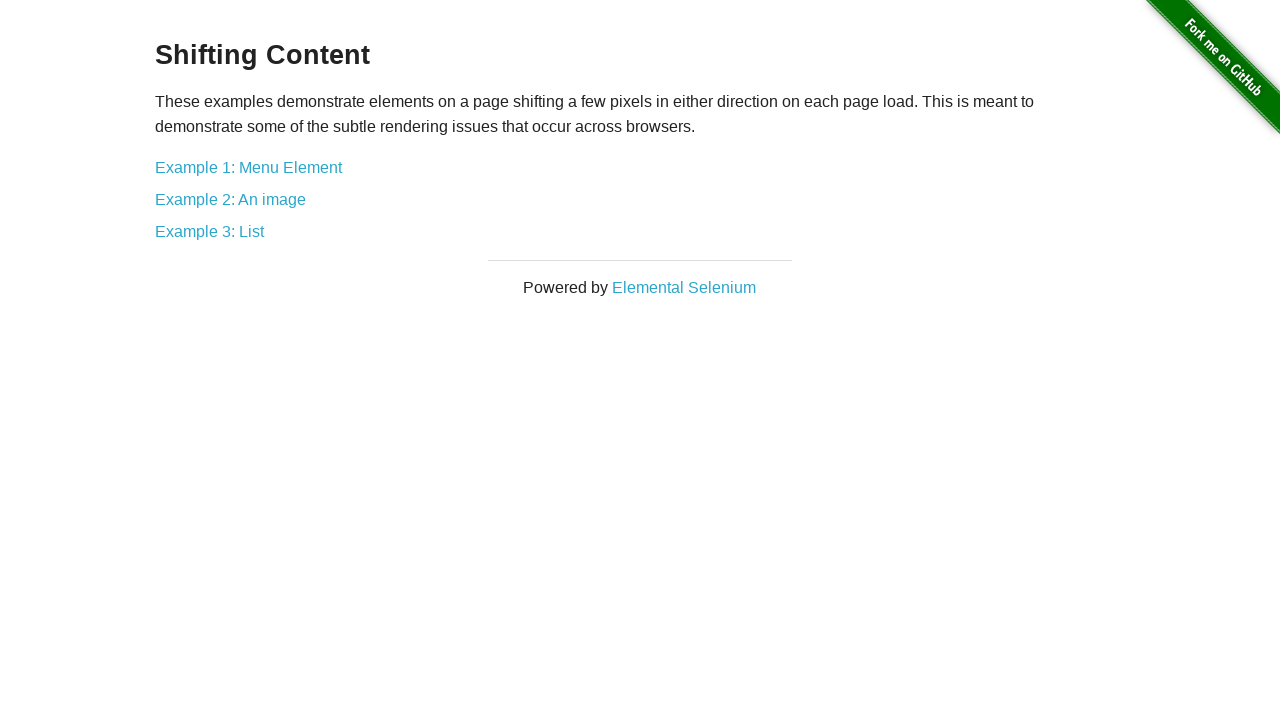

Shifting Content page loaded (domcontentloaded)
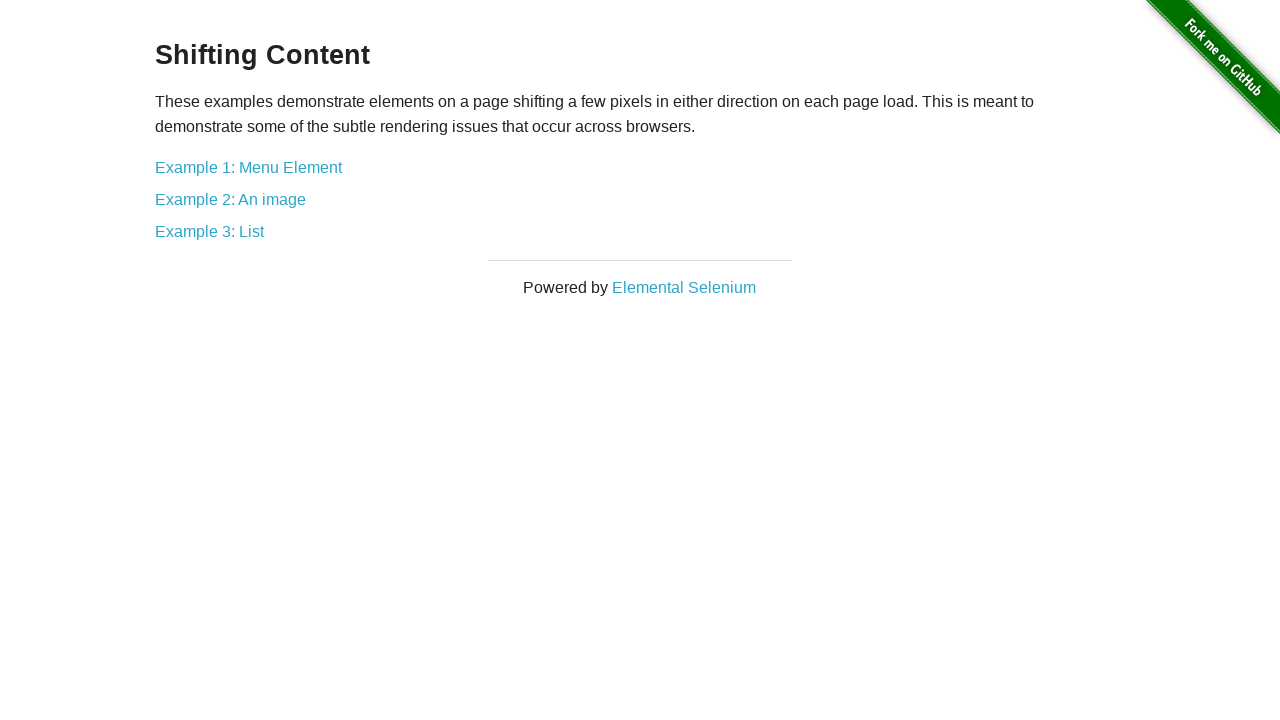

Clicked on 'Menu Element' link at (248, 167) on a[href='/shifting_content/menu']
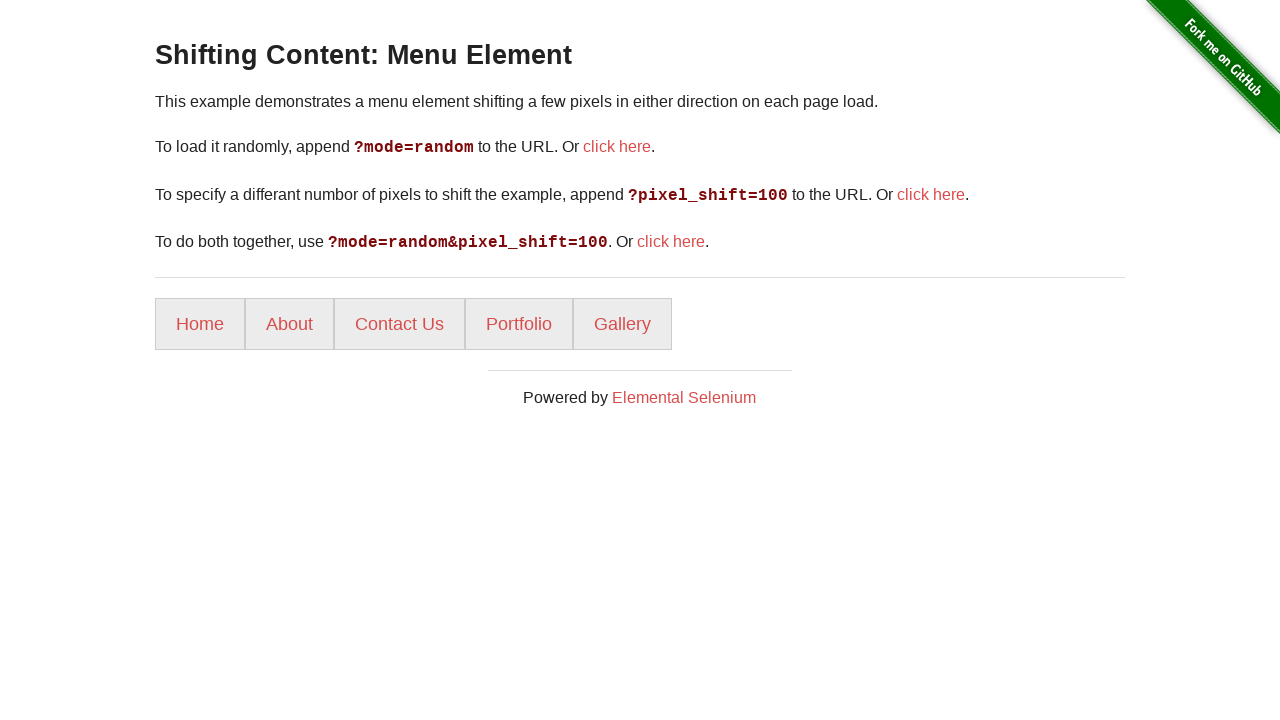

Menu Element page loaded (domcontentloaded)
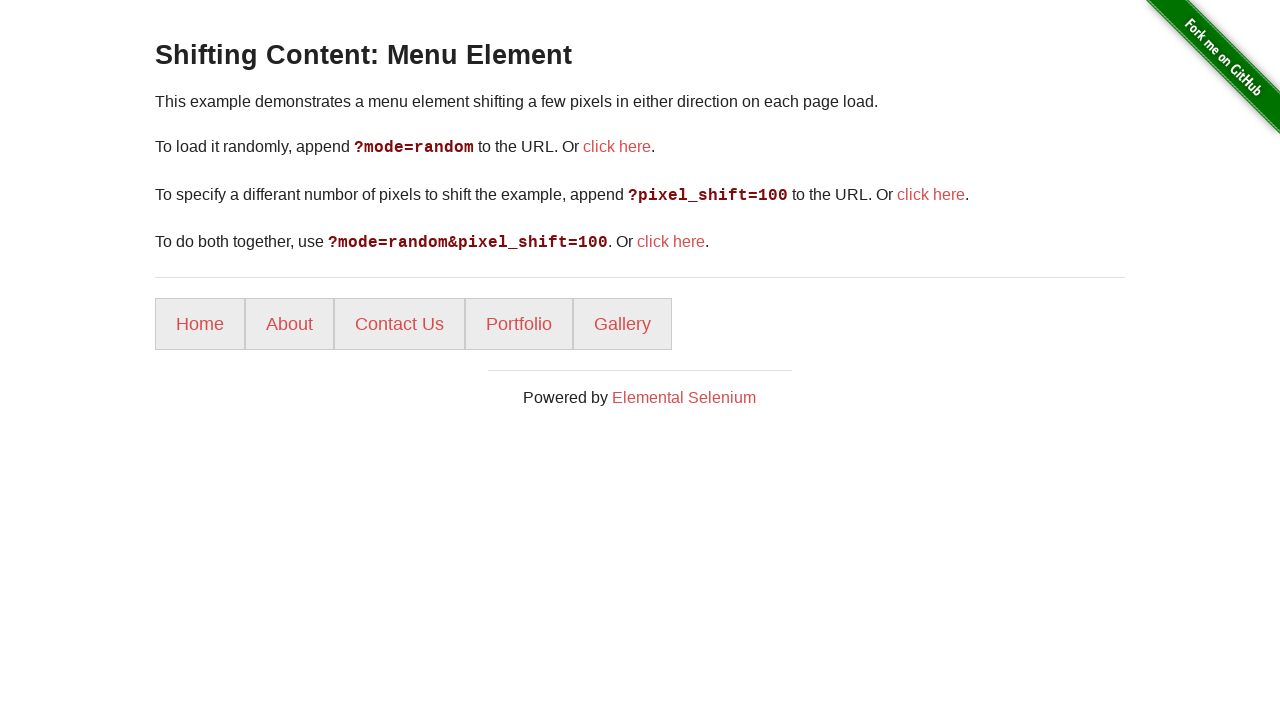

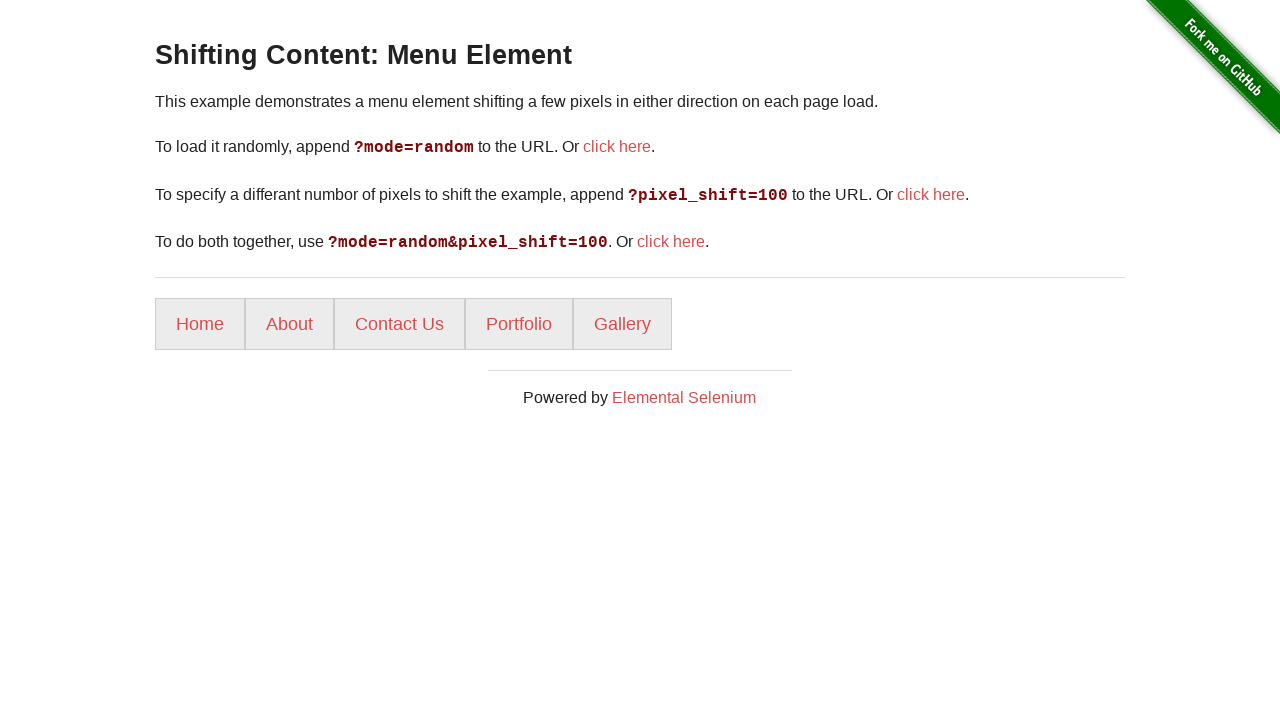